Navigates to the website and clicks the registration link

Starting URL: http://www.butsklep.pl

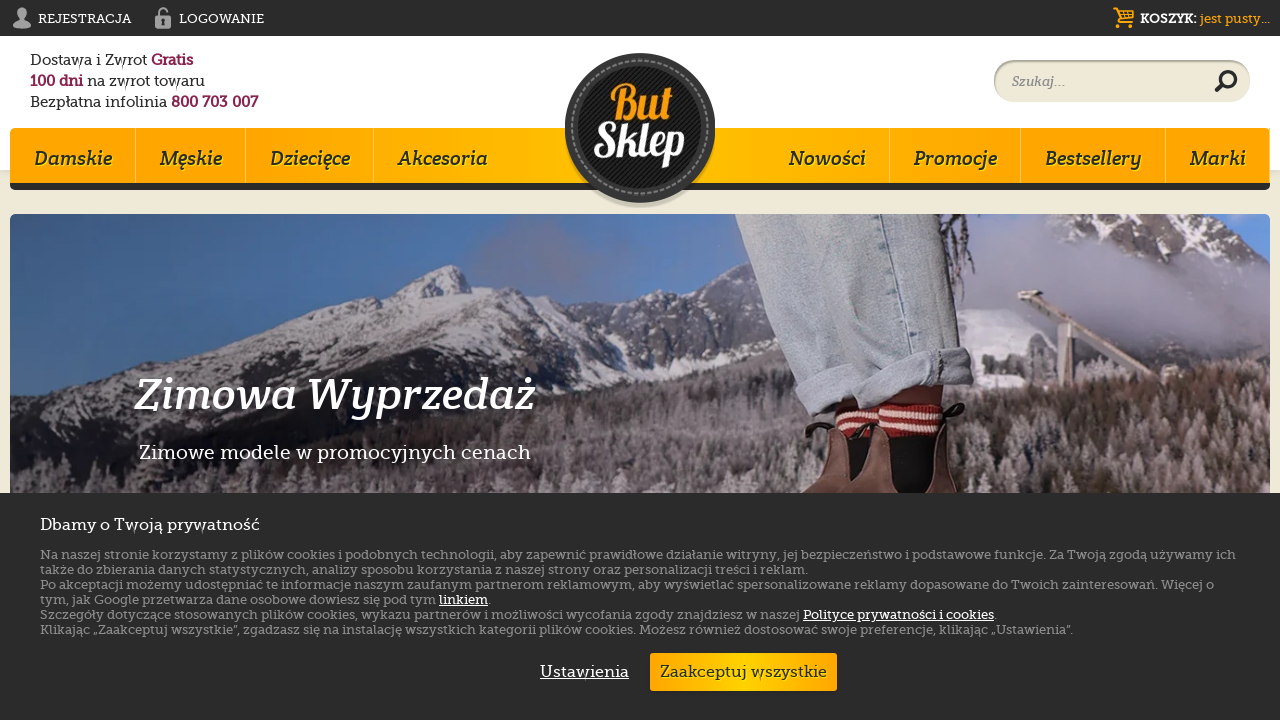

Navigated to http://www.butsklep.pl
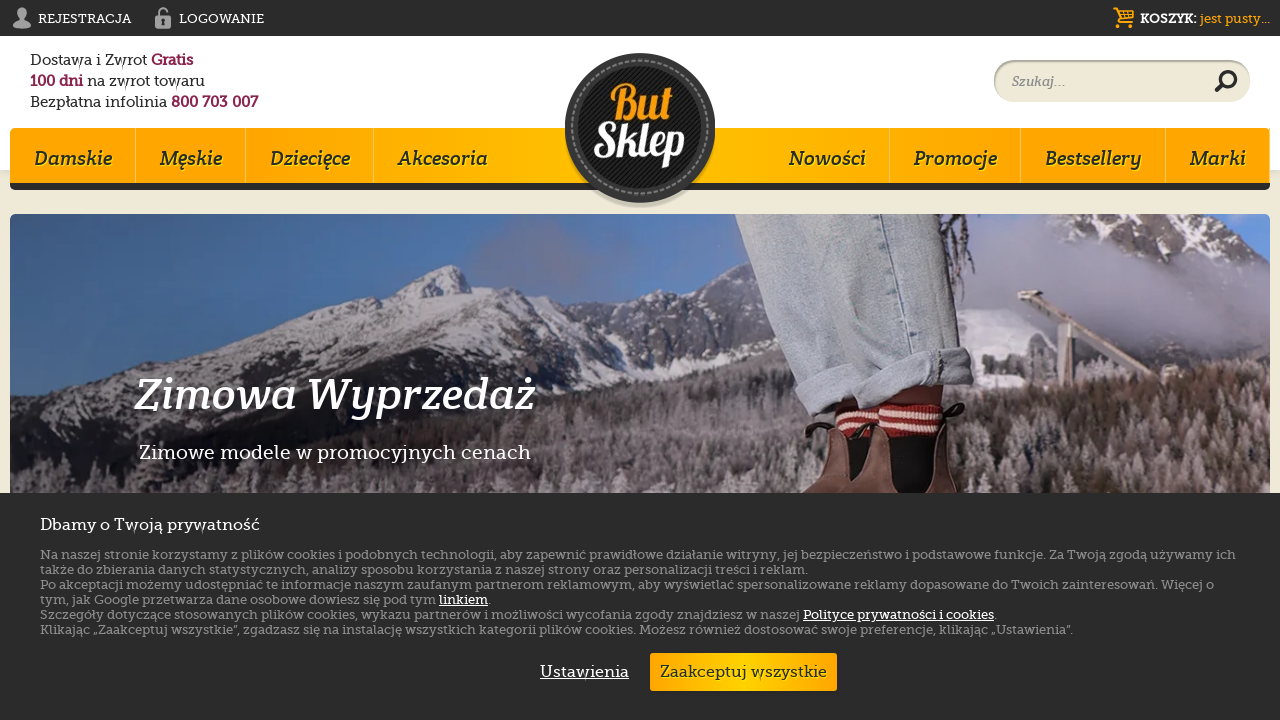

Clicked on the registration link at (84, 18) on text=Rejestracja
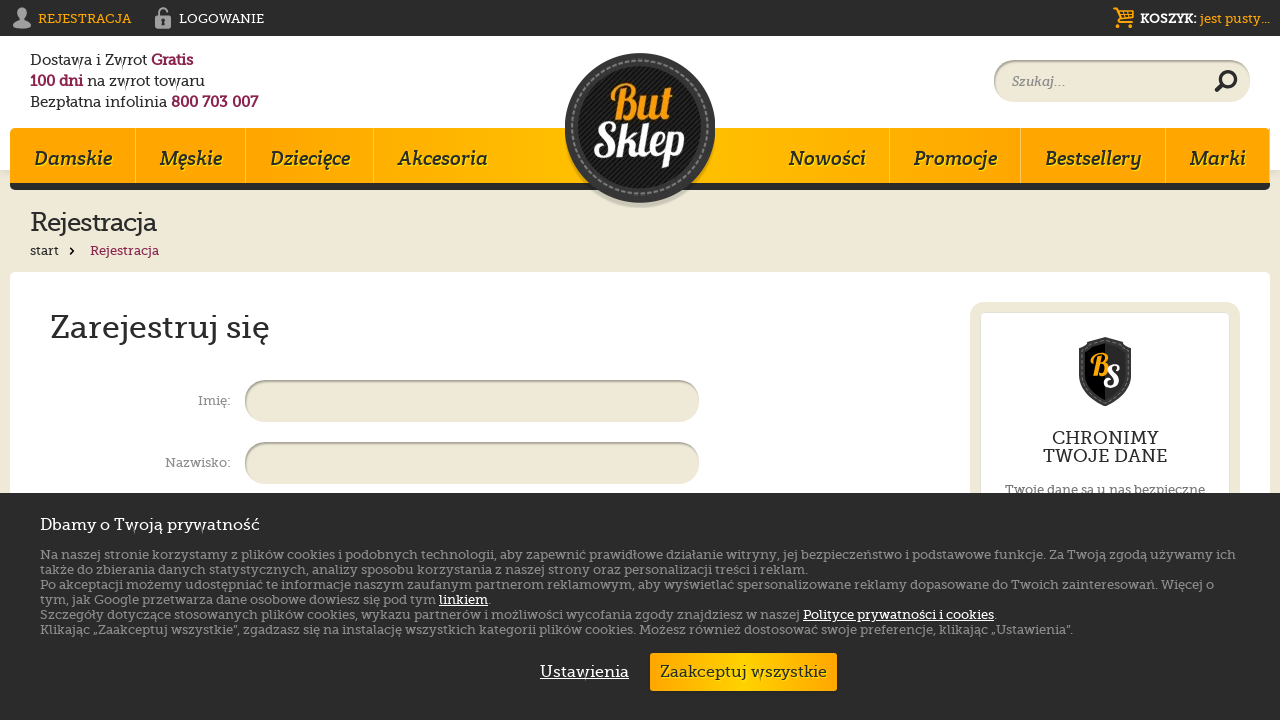

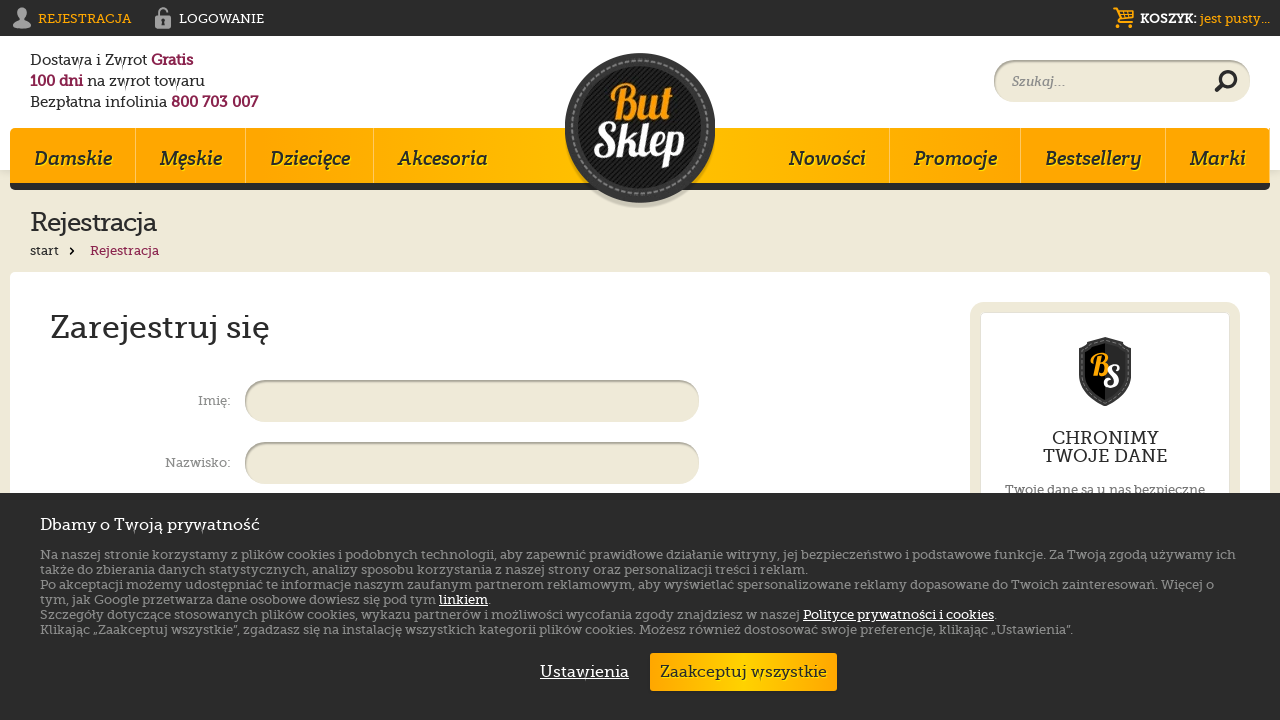